Navigates to a demo automation site and clicks the "Next" button to proceed to the next step of an insurance form using JavaScript executor

Starting URL: http://demo.automationtalks.com/

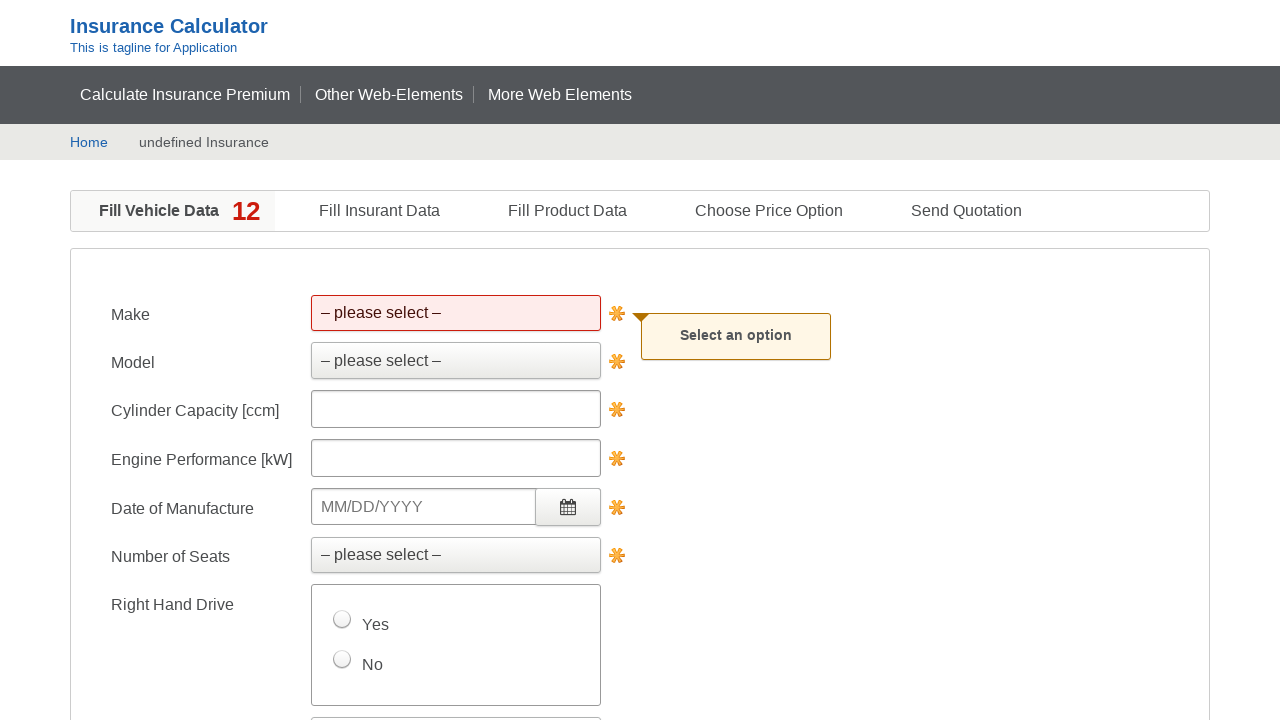

Navigated to demo automation site
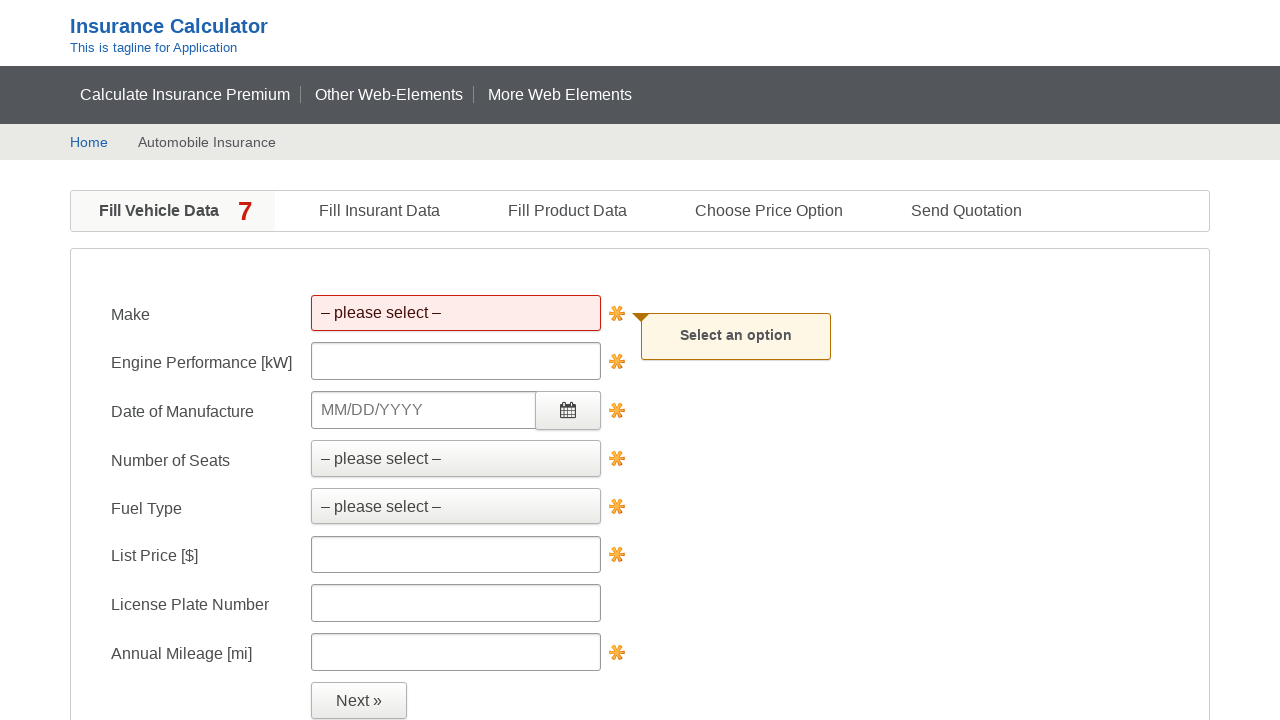

Clicked 'Next - Enter Insurant Data' button using JavaScript executor
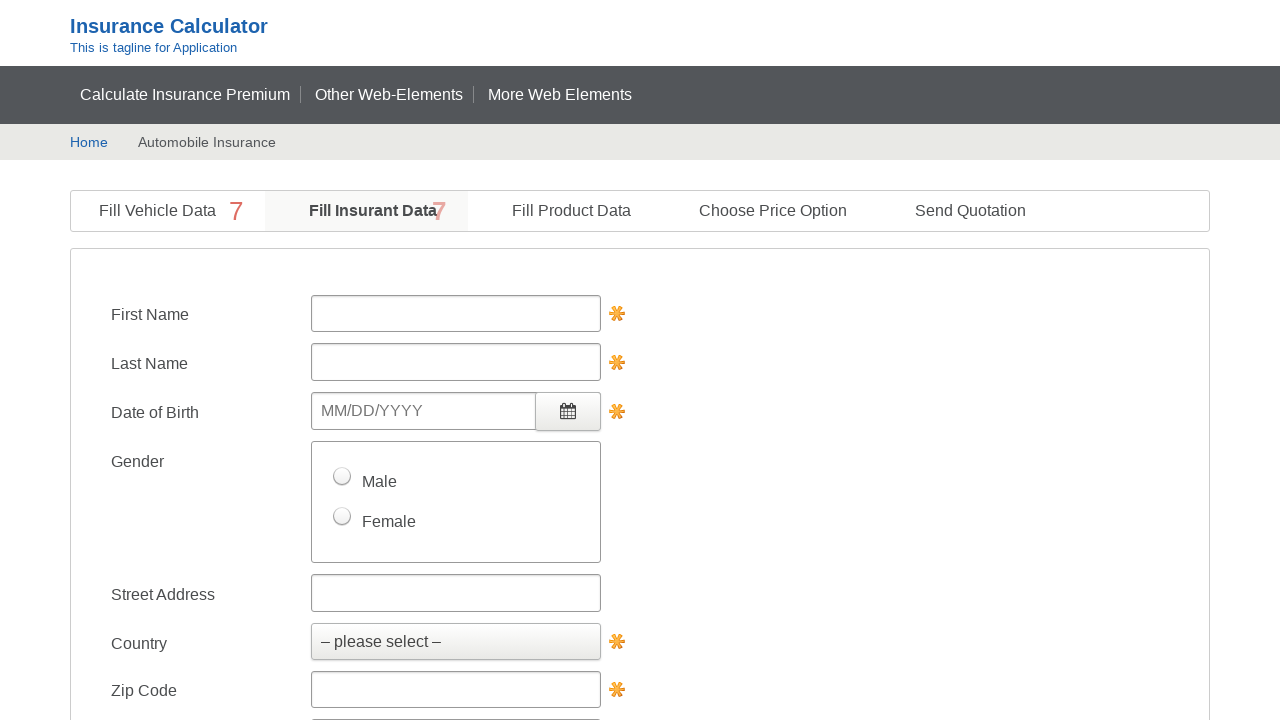

Waited for page navigation to complete
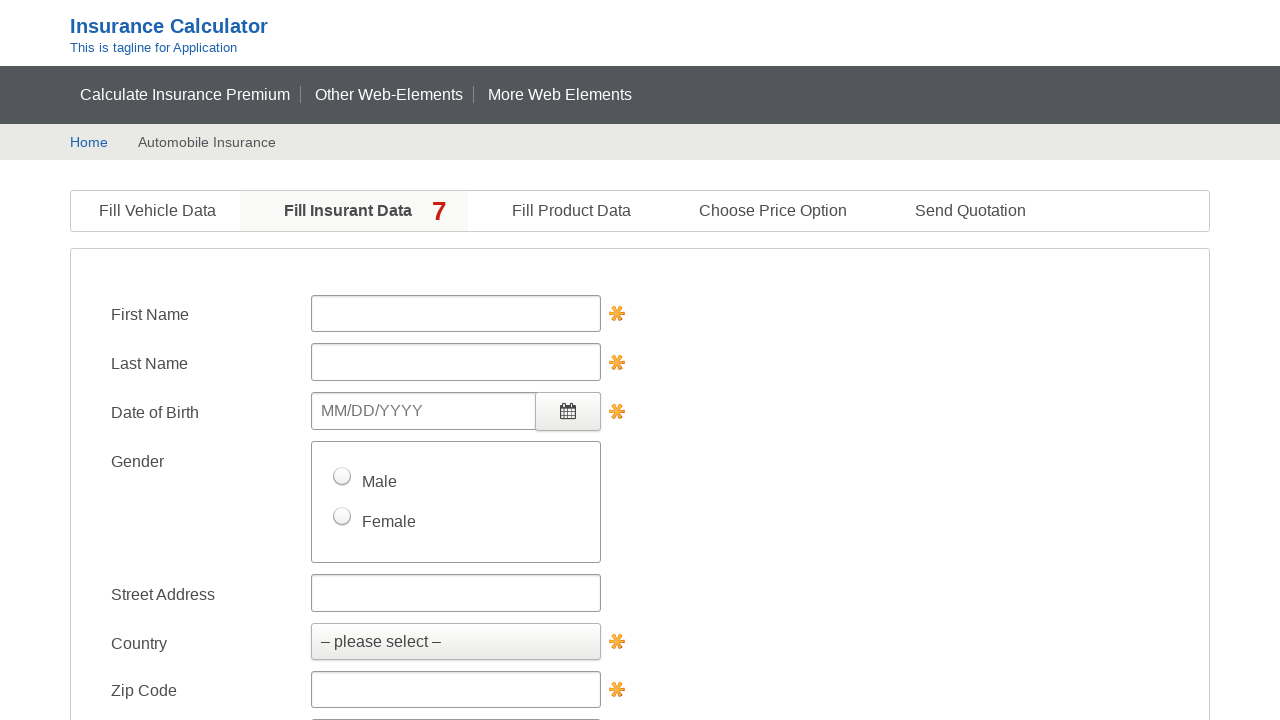

Retrieved current page URL: http://demo.automationtalks.com/
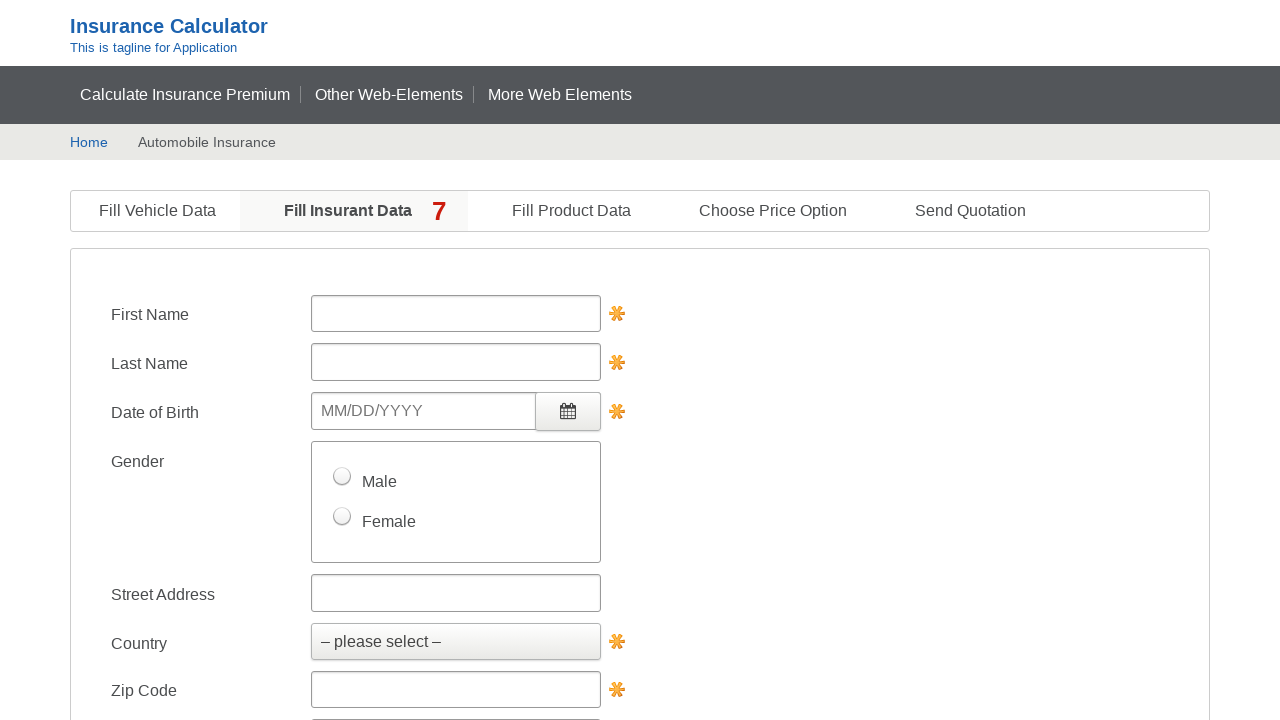

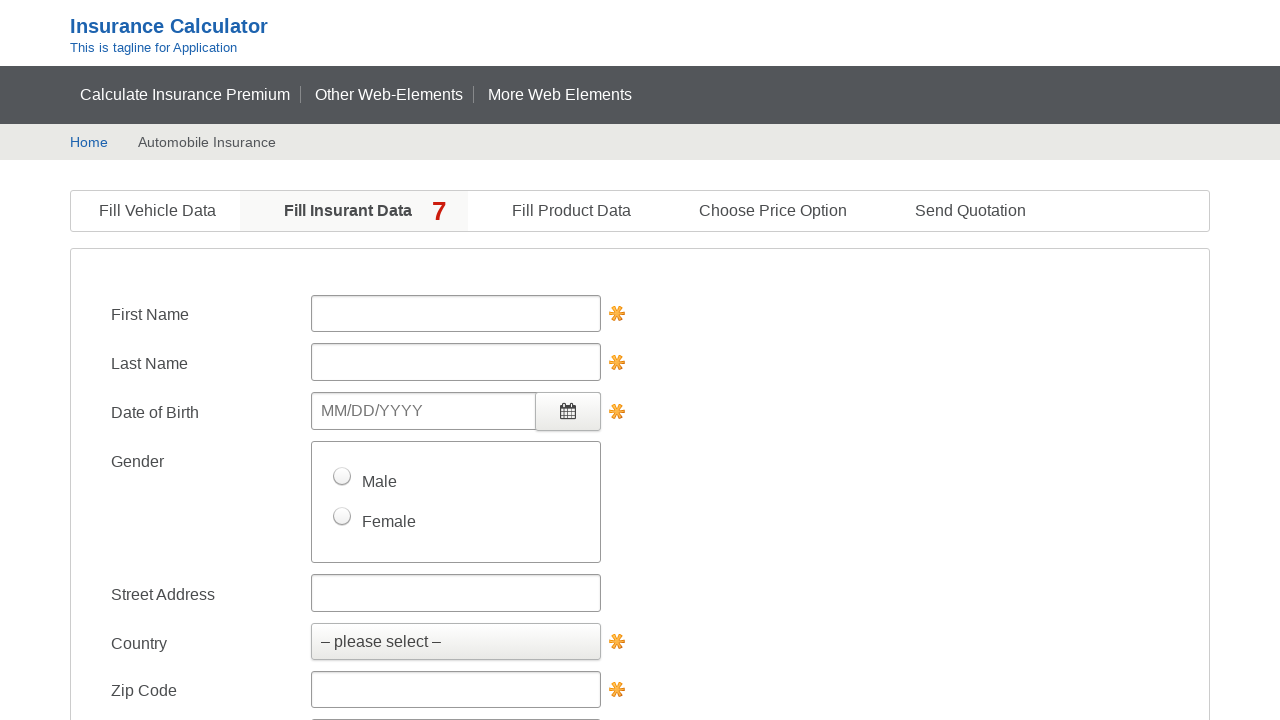